Navigates to the ASP.NET Awesome demo website and verifies the page loads successfully

Starting URL: https://demowf.aspnetawesome.com

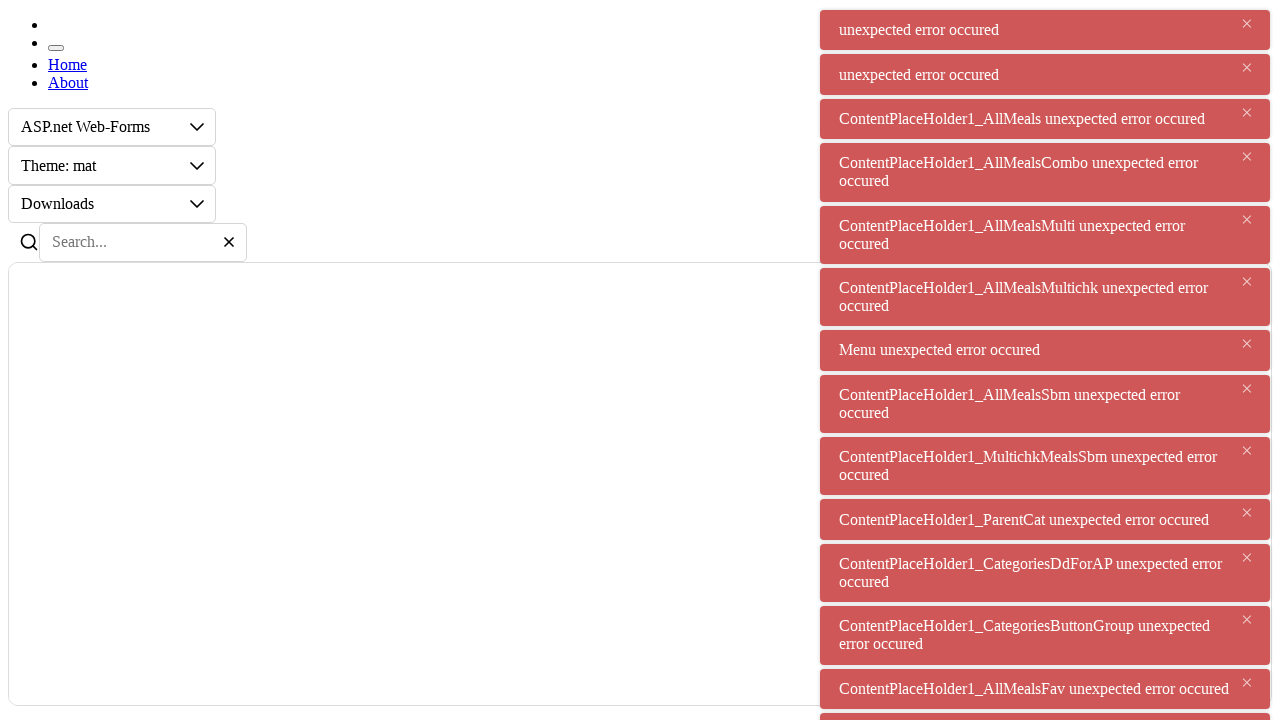

Navigated to ASP.NET Awesome demo website
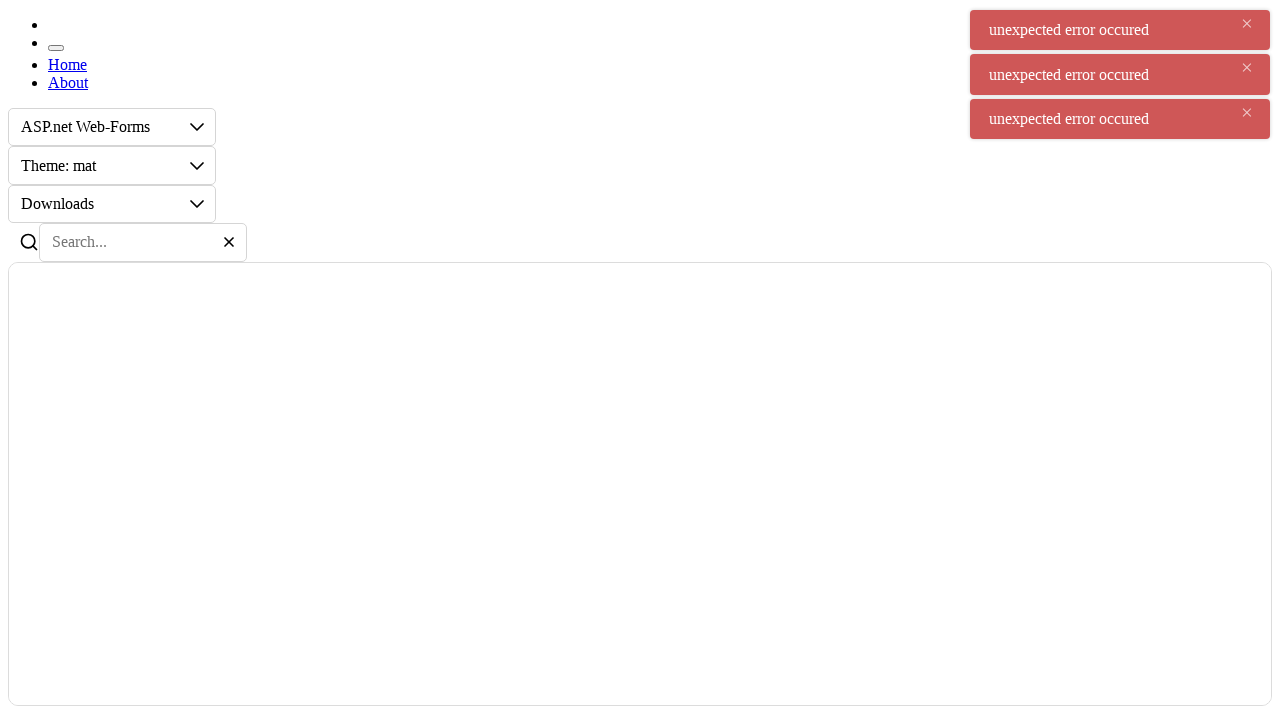

Page DOM content loaded successfully
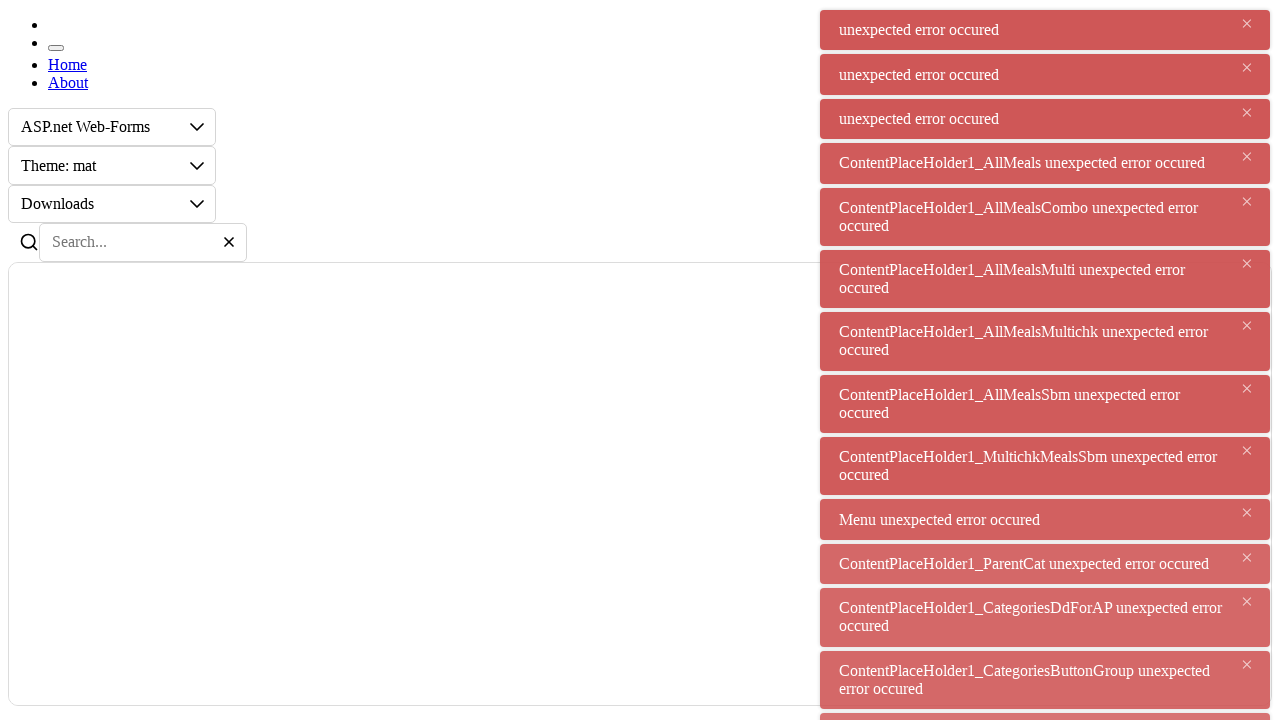

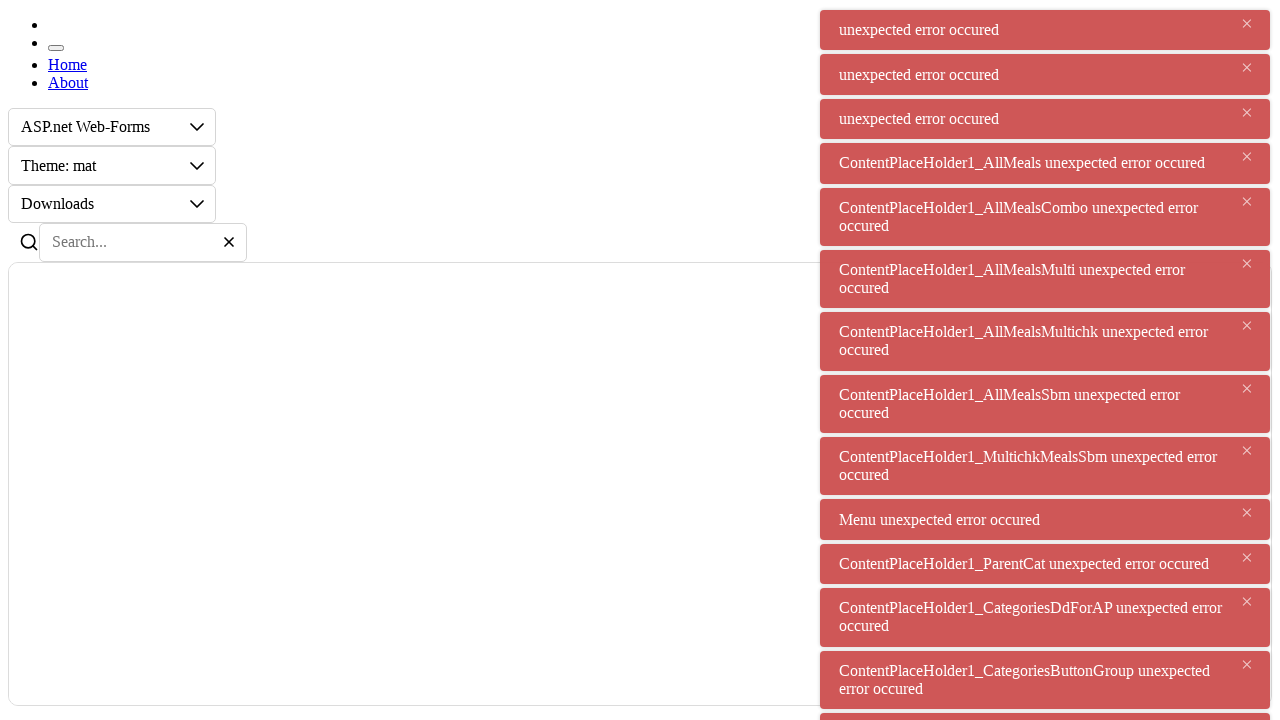